Tests JavaScript confirmation alert handling by clicking a button to trigger the alert, accepting it, and verifying the result message displays correctly on the page.

Starting URL: http://the-internet.herokuapp.com/javascript_alerts

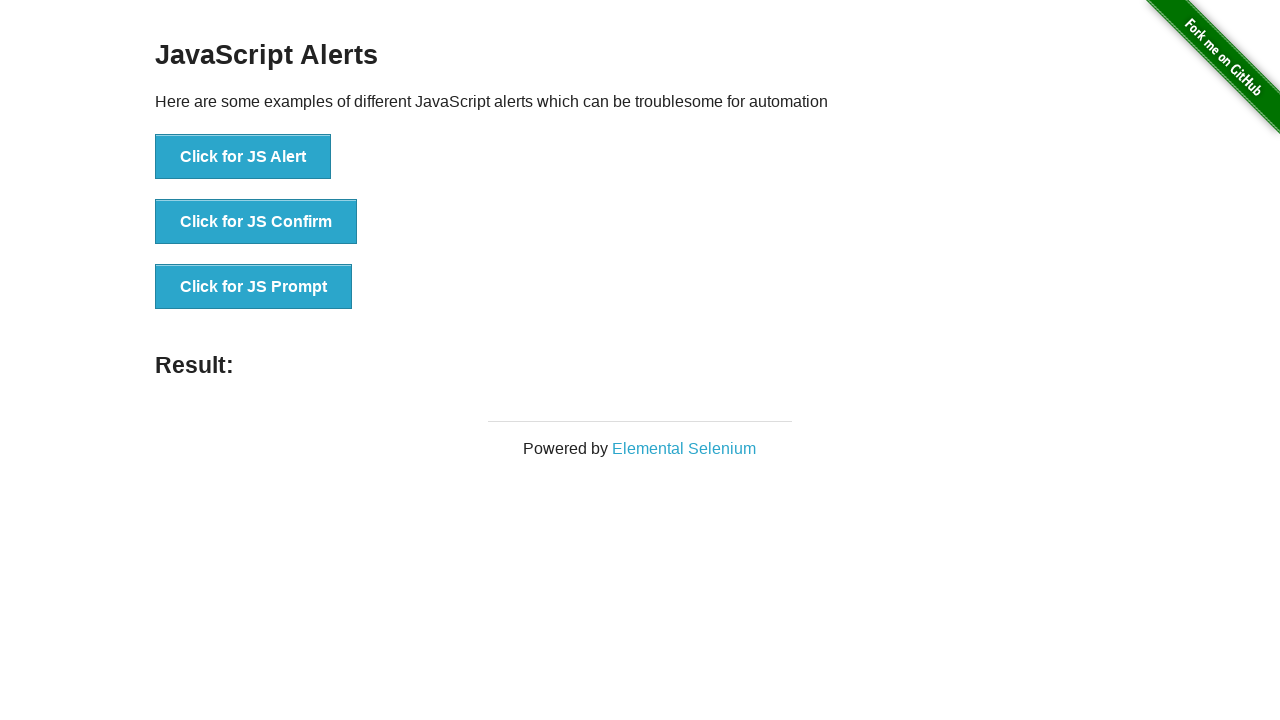

Set up dialog handler to accept confirmation alerts
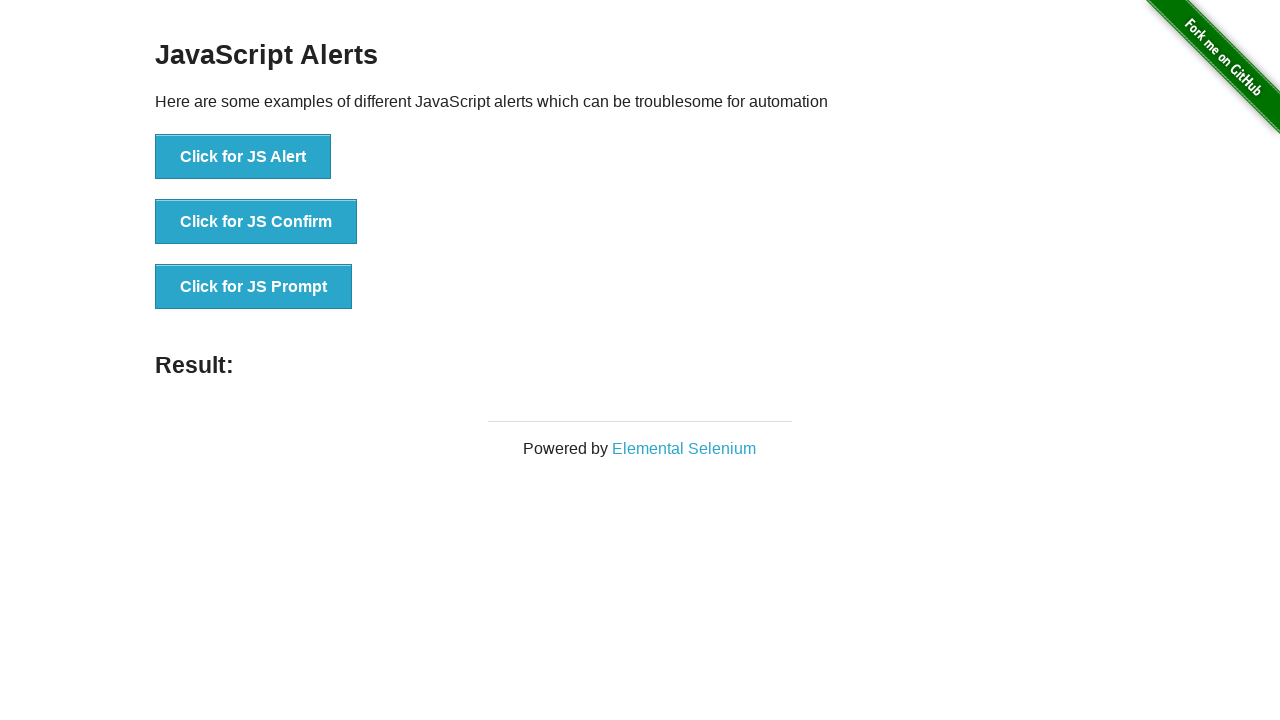

Clicked the second button to trigger JavaScript confirmation alert at (256, 222) on button >> nth=1
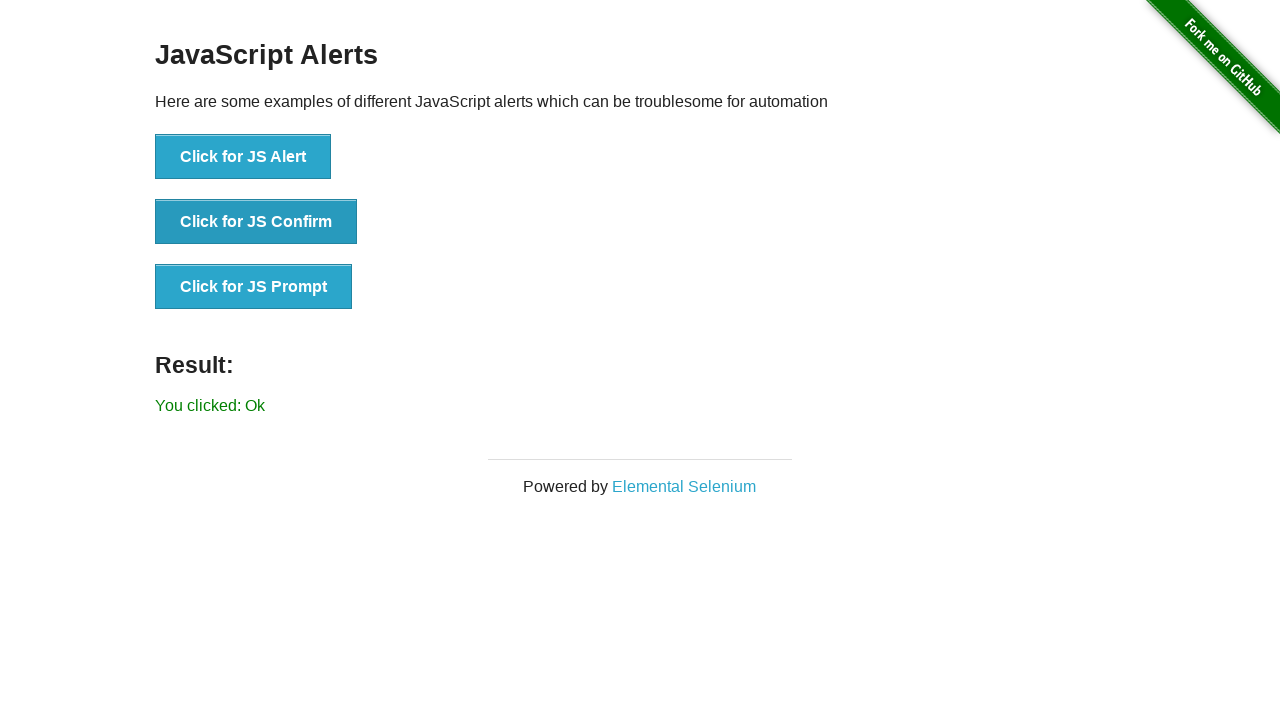

Result message element loaded after accepting confirmation alert
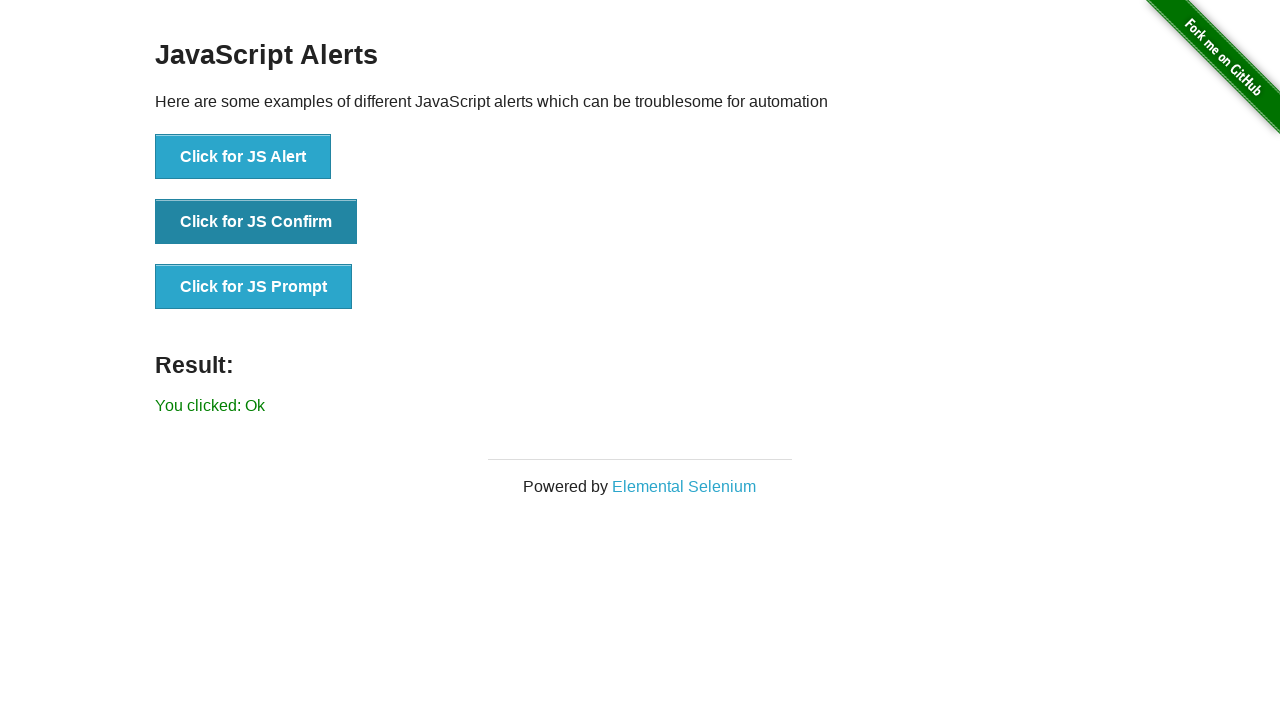

Retrieved result text: 'You clicked: Ok'
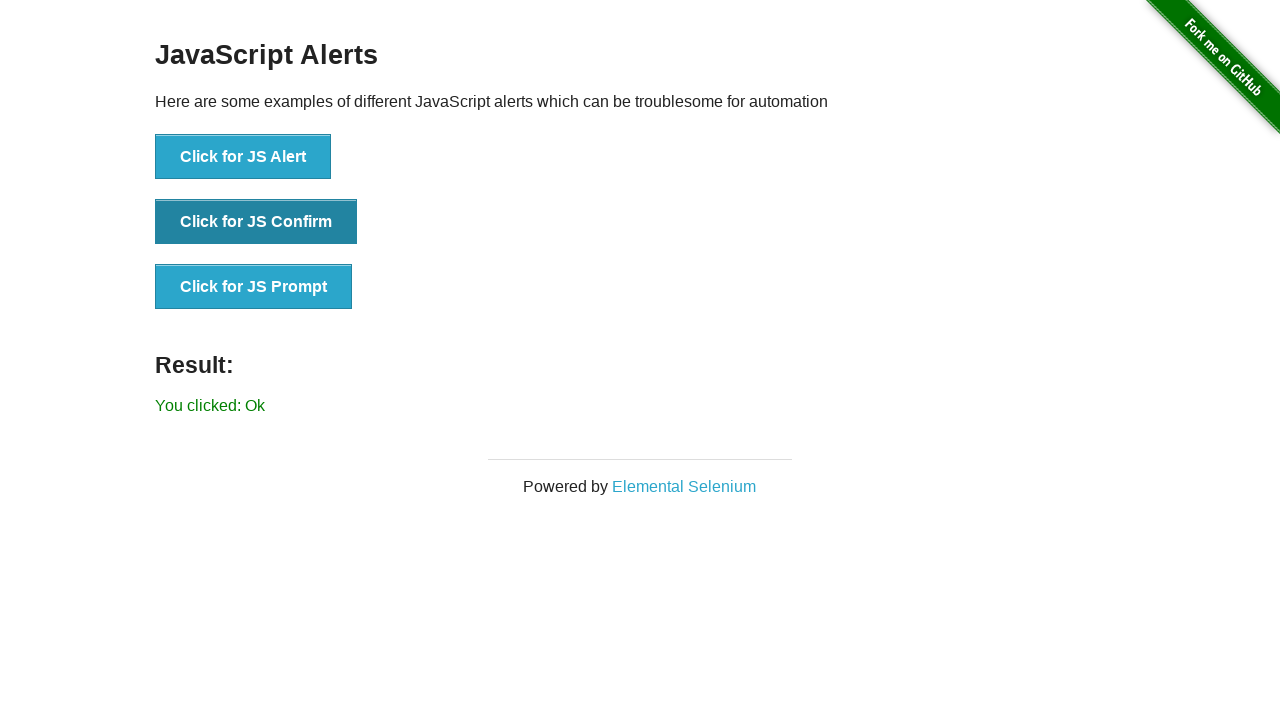

Verified result message displays 'You clicked: Ok'
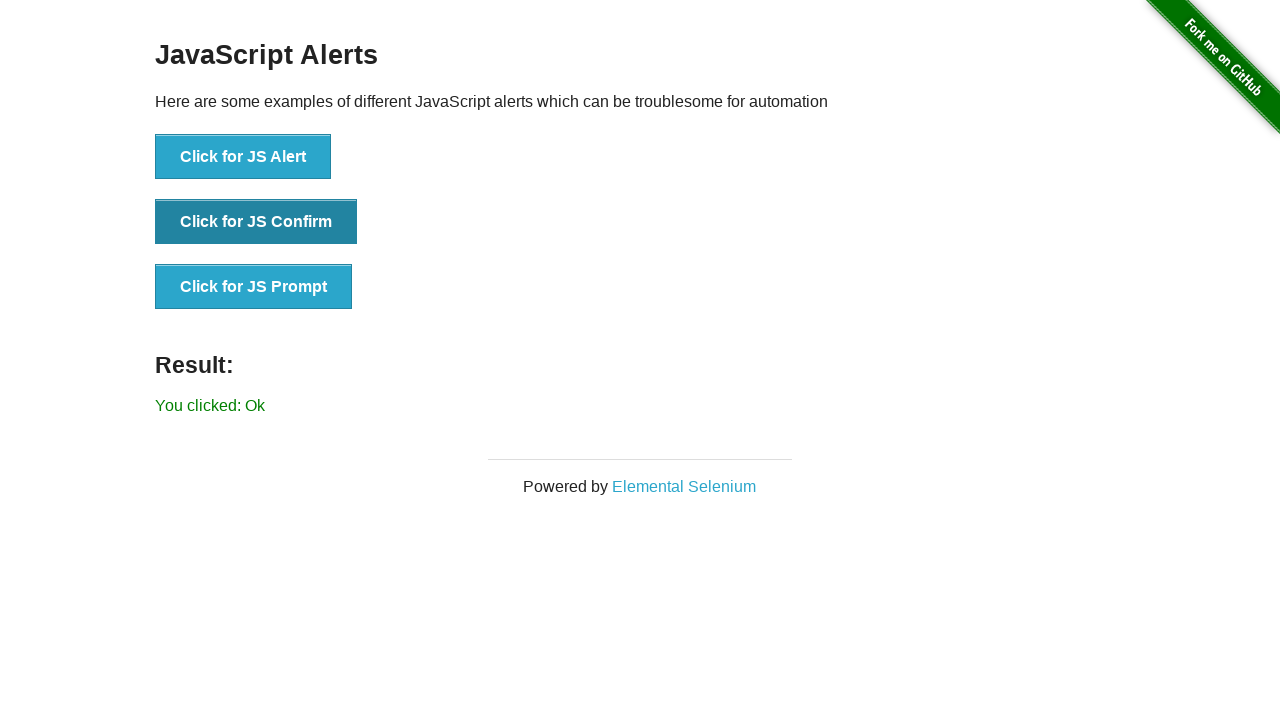

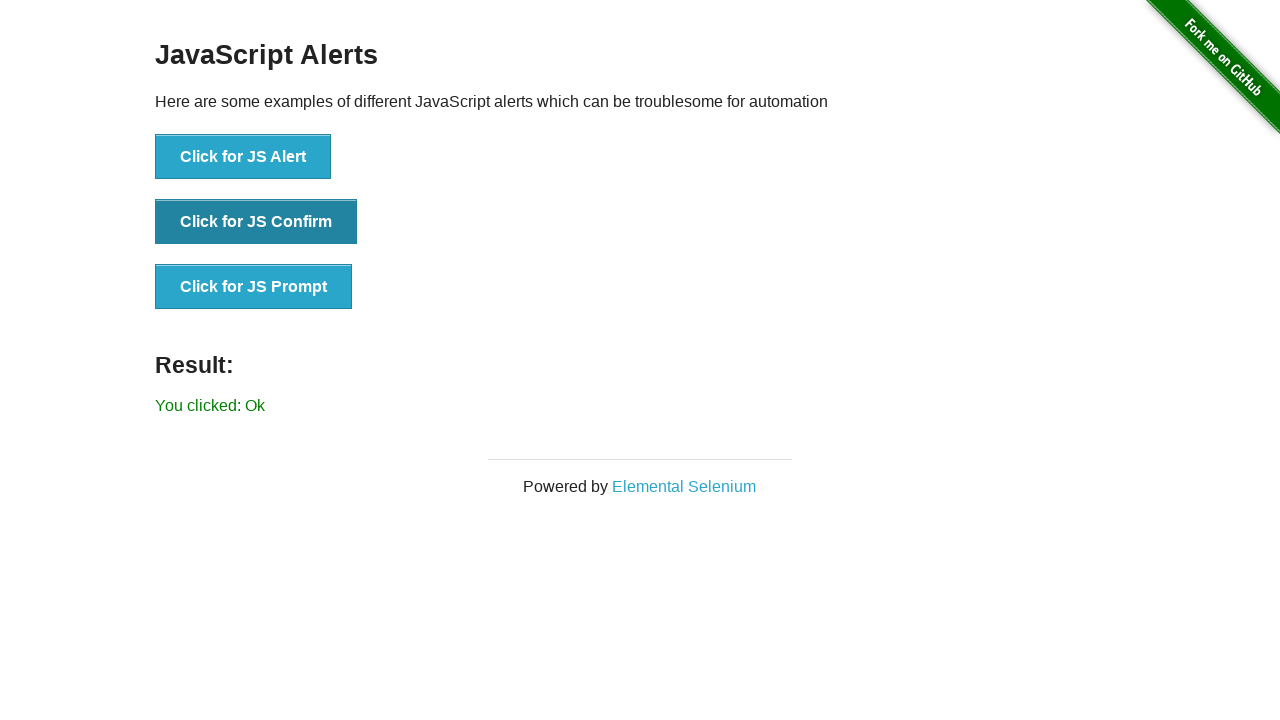